Tests page scrolling functionality by performing vertical and horizontal scrolls in different directions on the AJIO website

Starting URL: https://www.ajio.com/

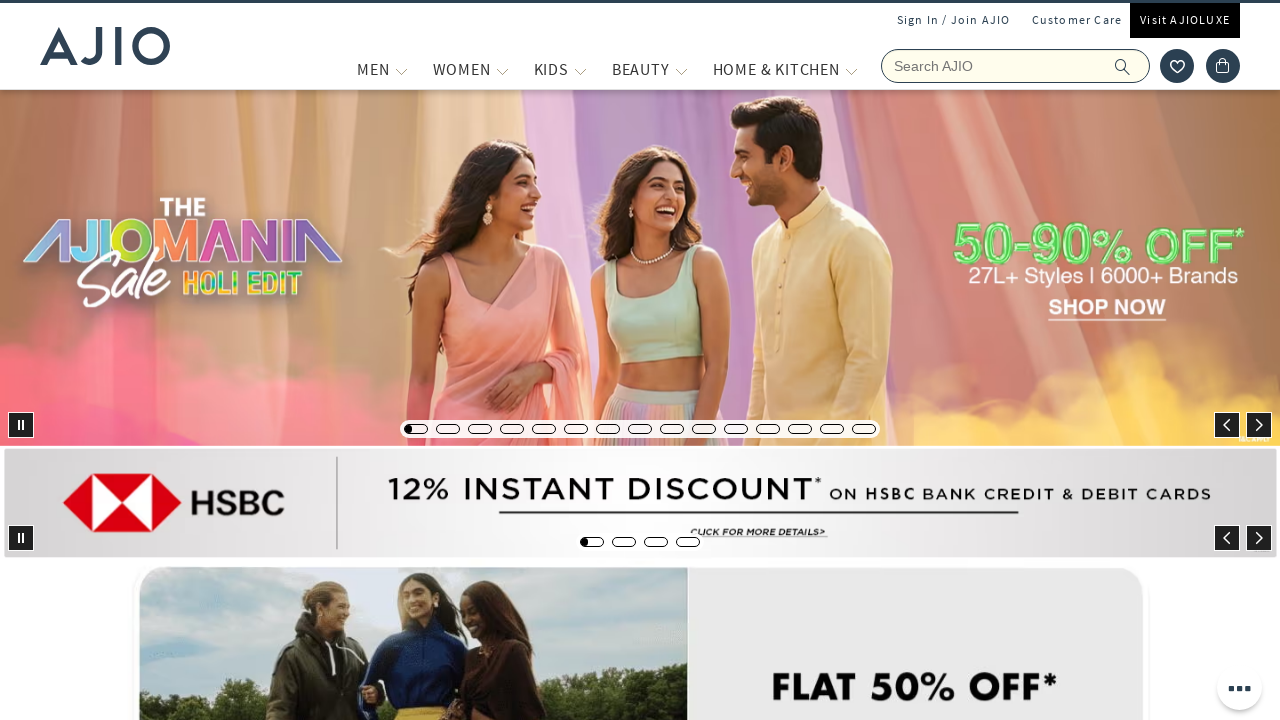

Scrolled down vertically to position 2000px
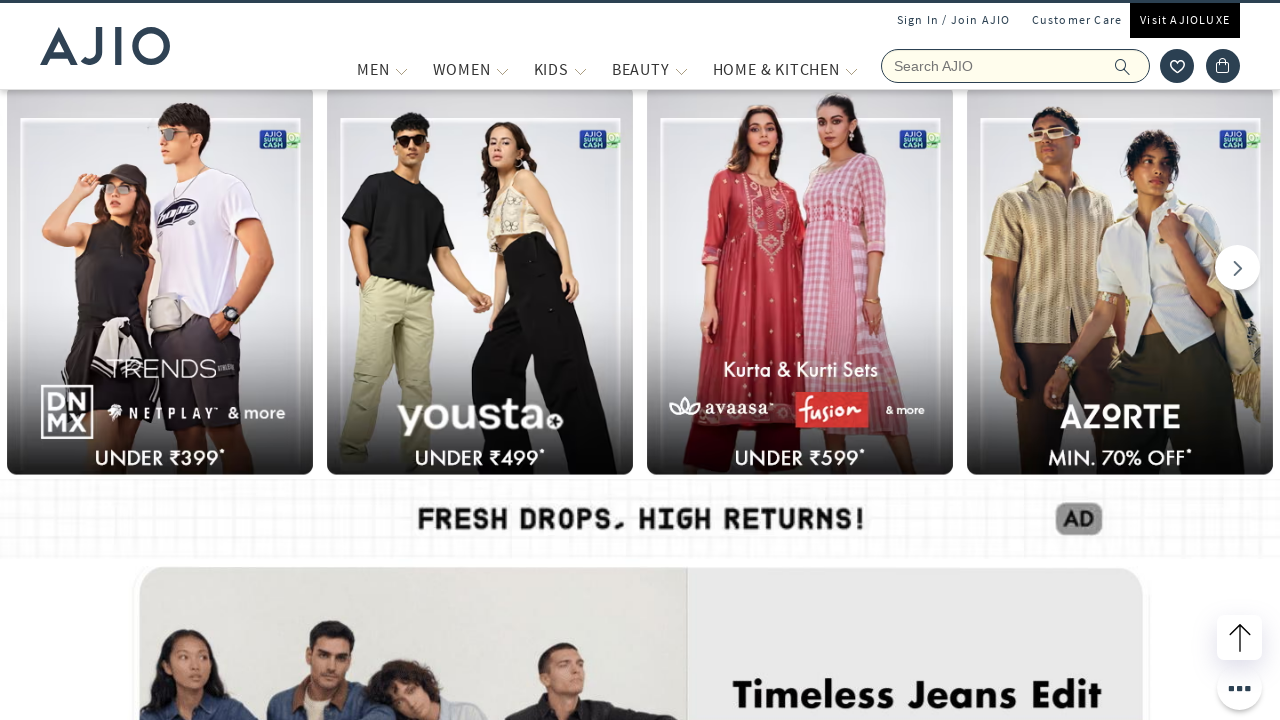

Waited 2 seconds for scroll animation to complete
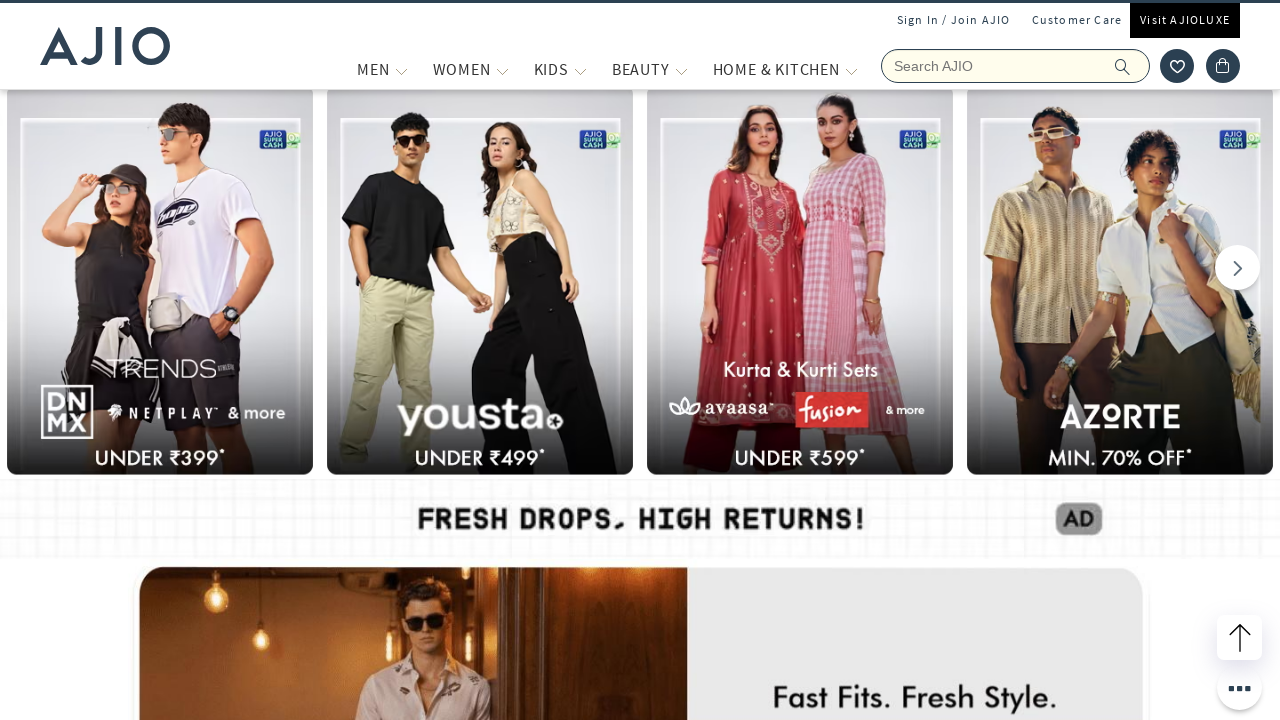

Scrolled up vertically to position -500px
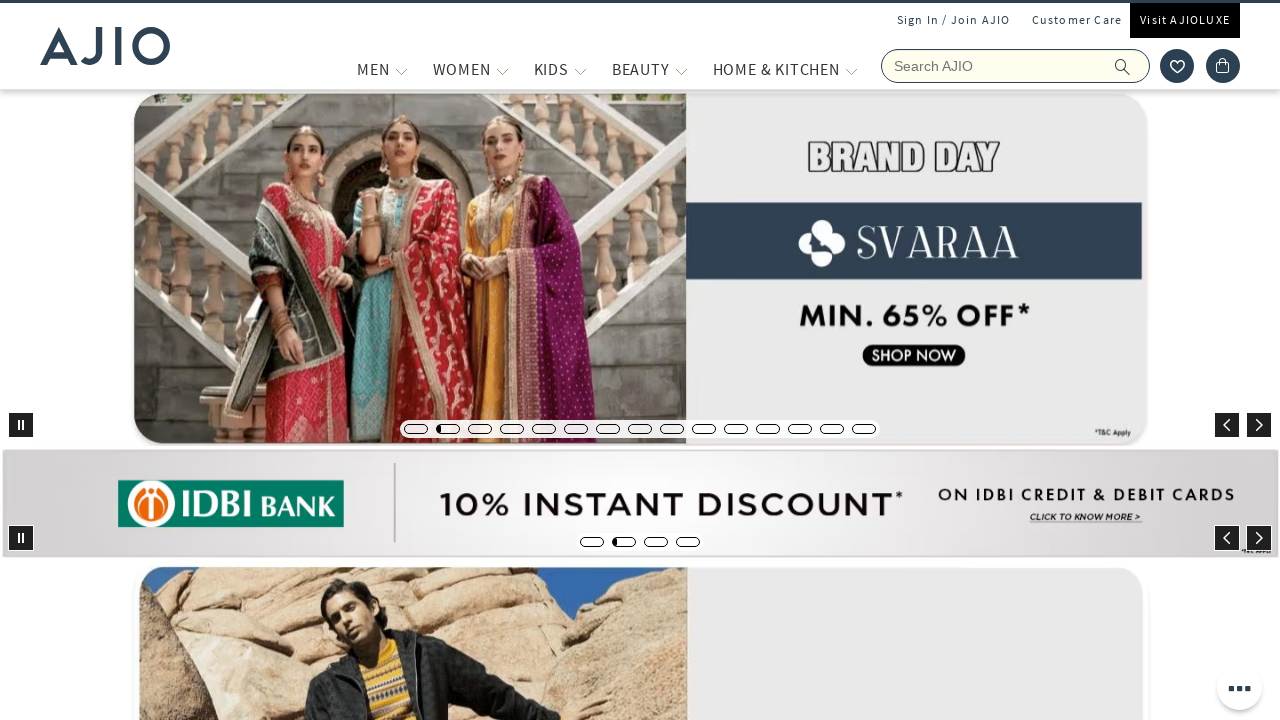

Waited 2 seconds for scroll animation to complete
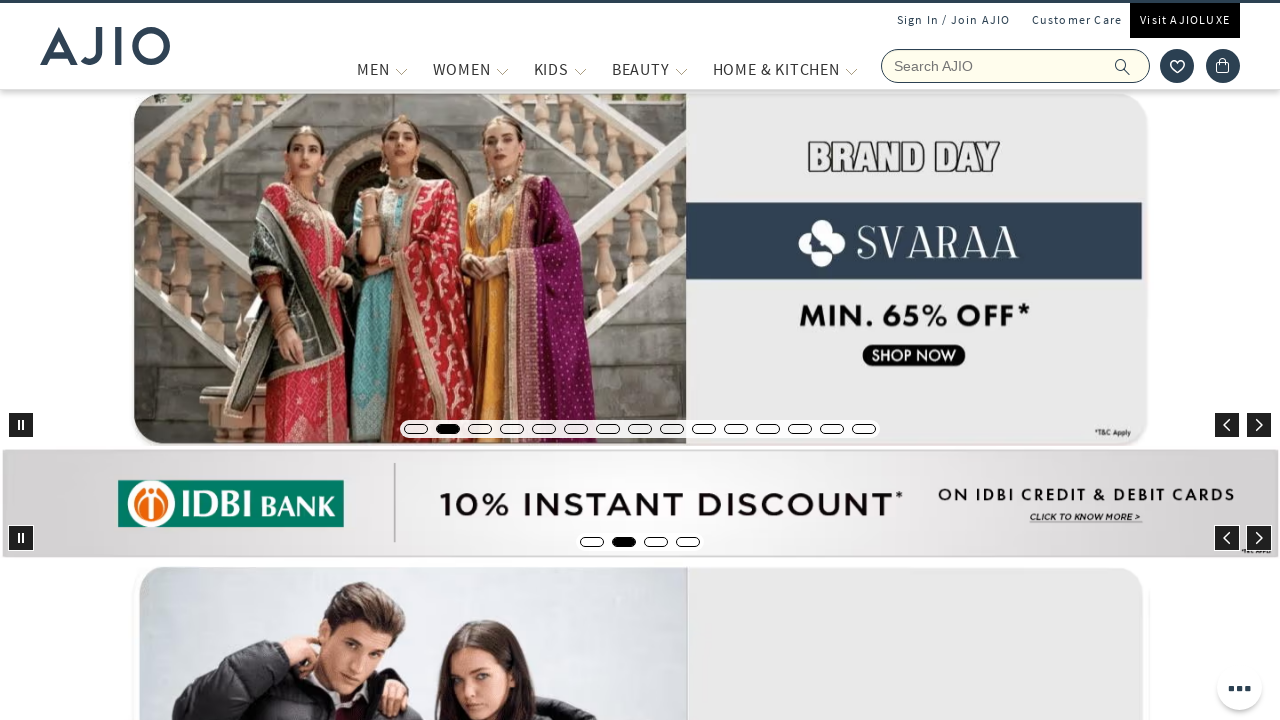

Scrolled right horizontally to position 900px
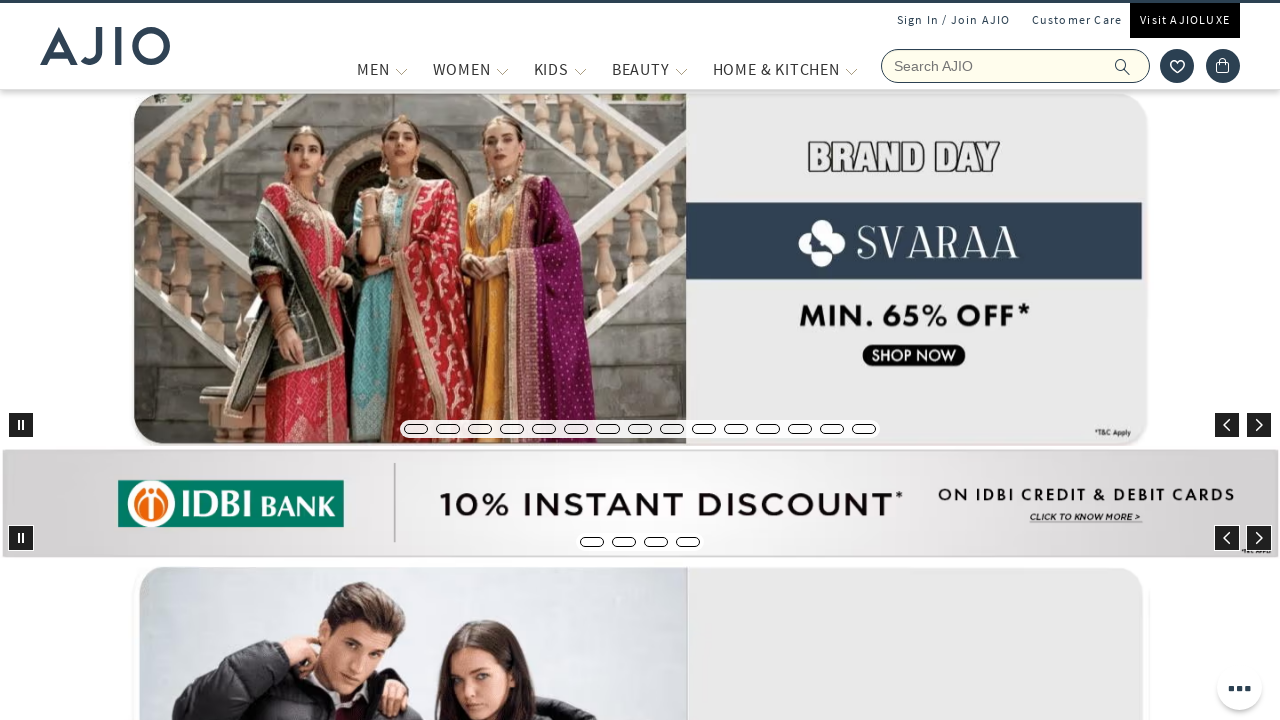

Waited 2 seconds for scroll animation to complete
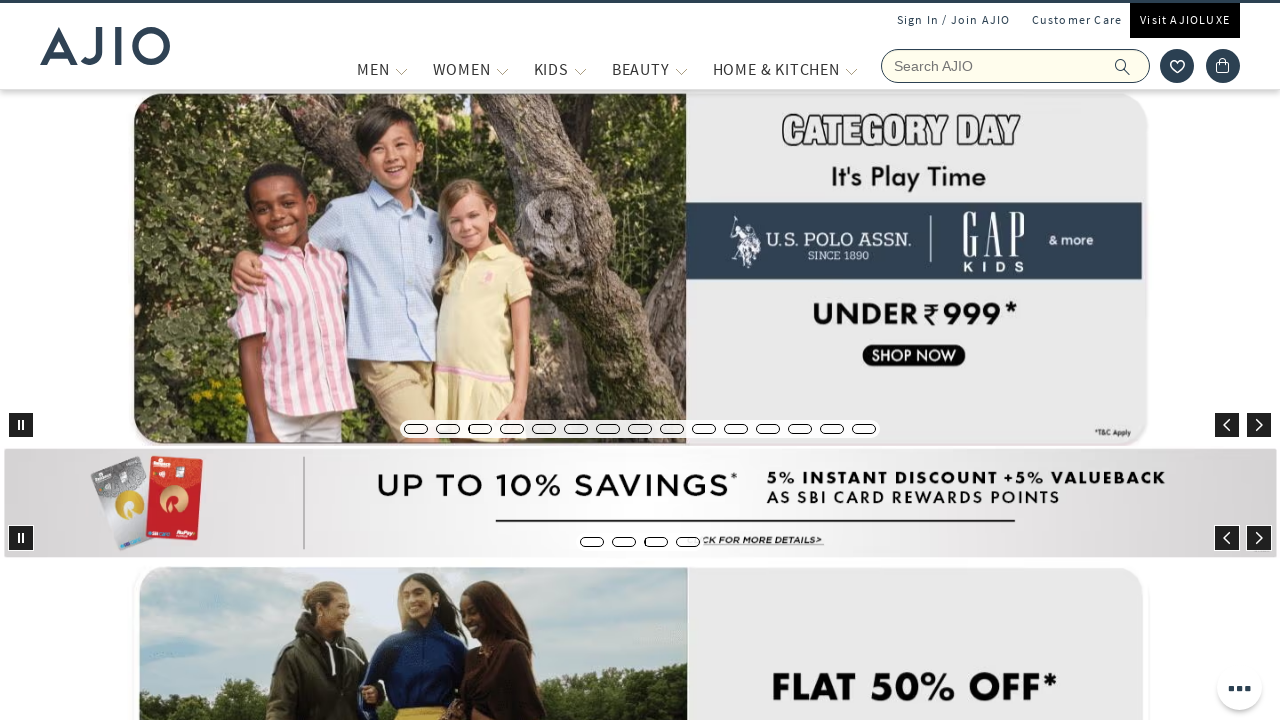

Scrolled left horizontally to position -300px
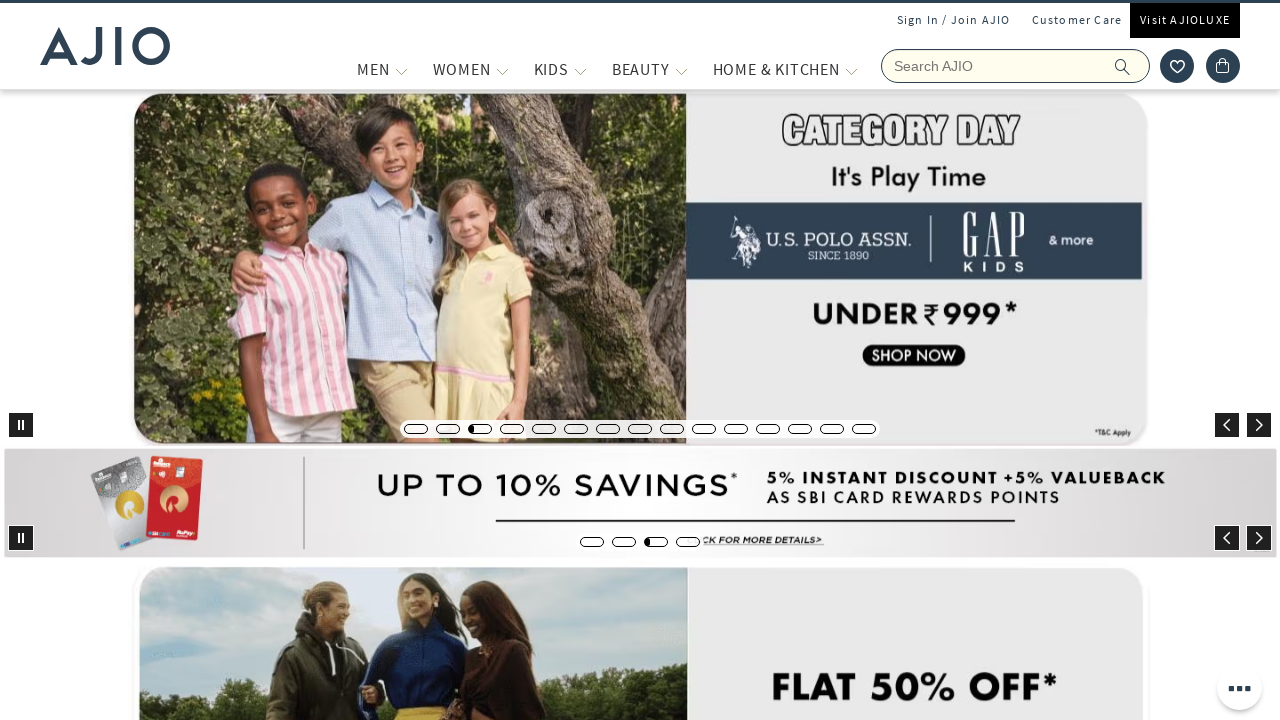

Waited 2 seconds for scroll animation to complete
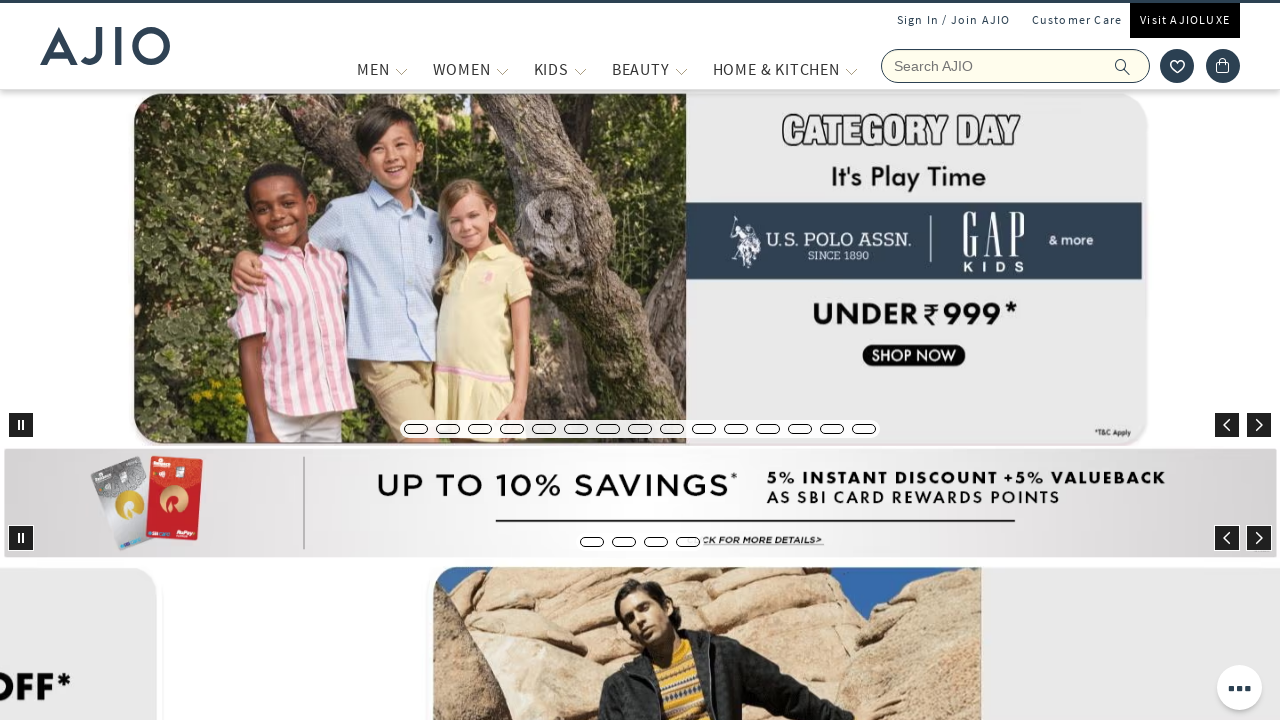

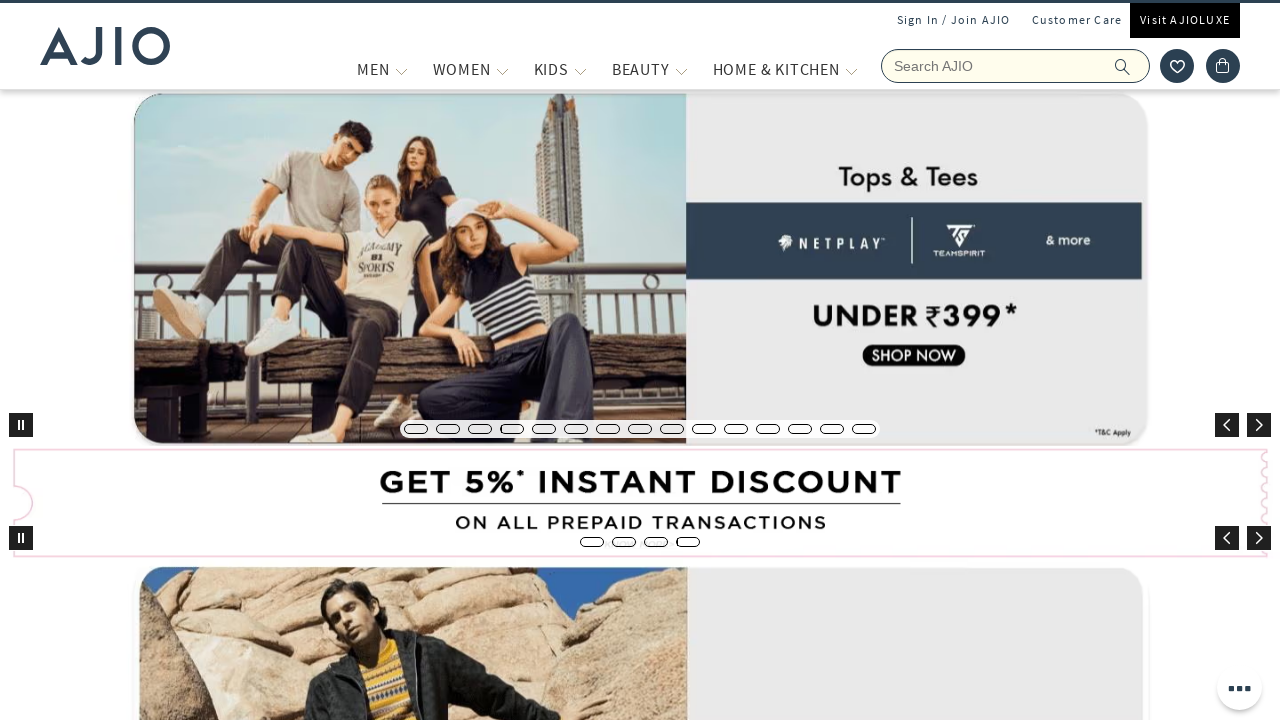